Tests the hide/show functionality of a text box by clicking hide and show buttons and verifying the display state

Starting URL: https://www.letskodeit.com/practice

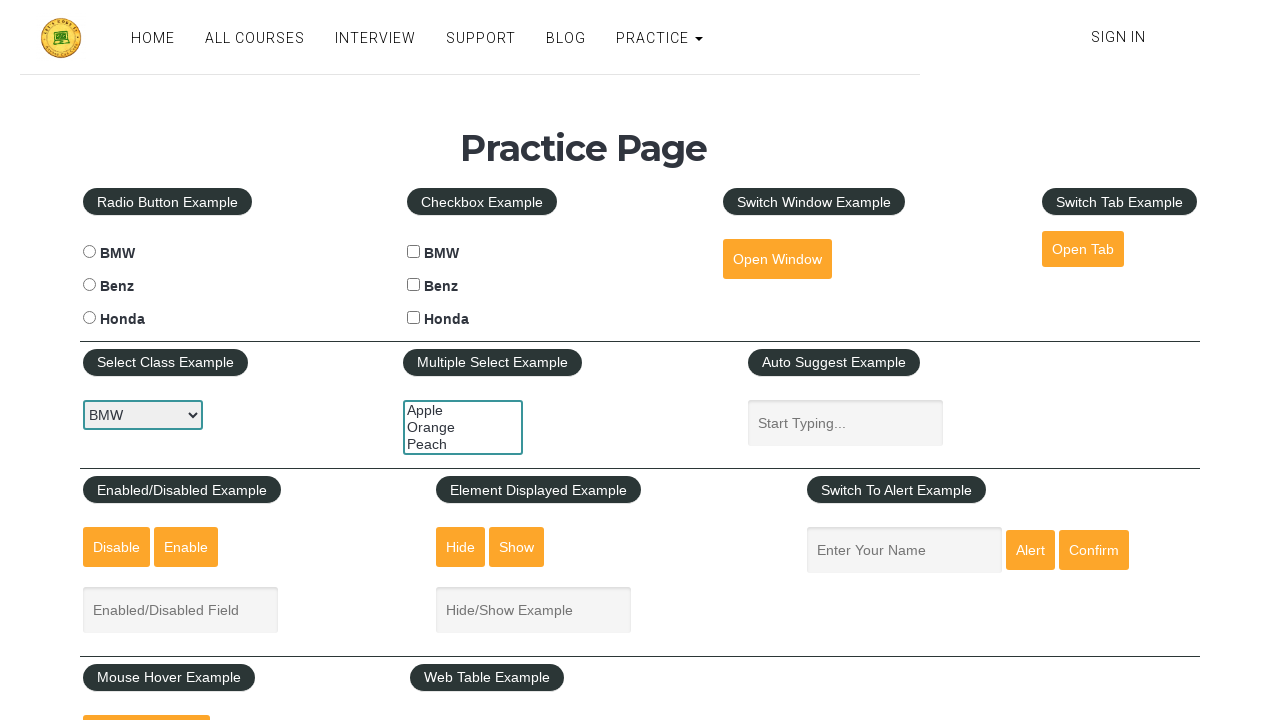

Located the text box element
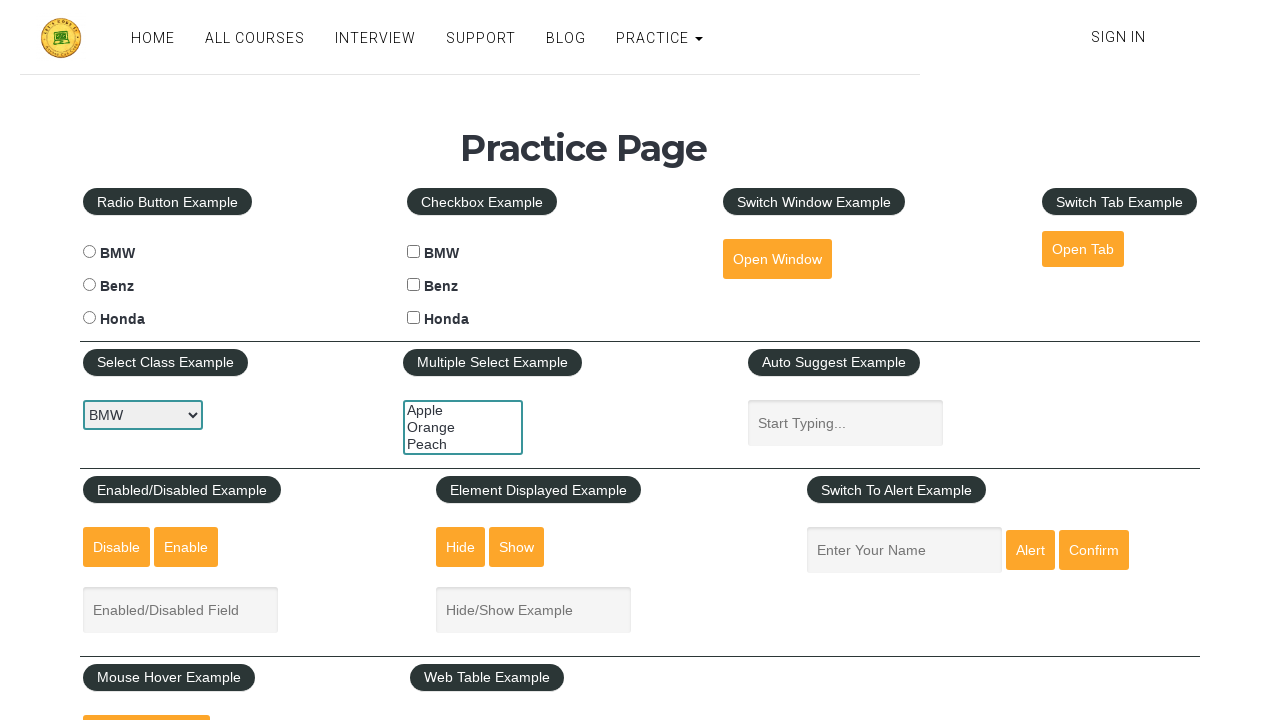

Verified text box is initially visible
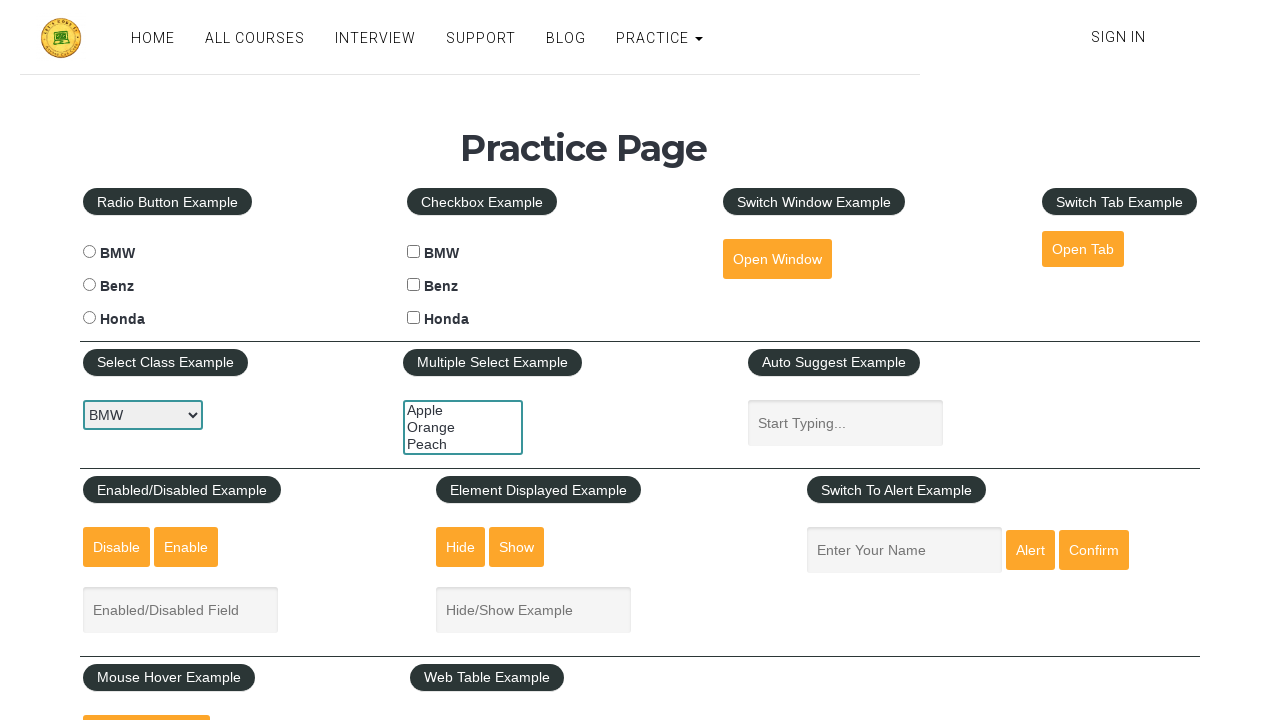

Clicked hide button to hide the text box at (461, 547) on #hide-textbox
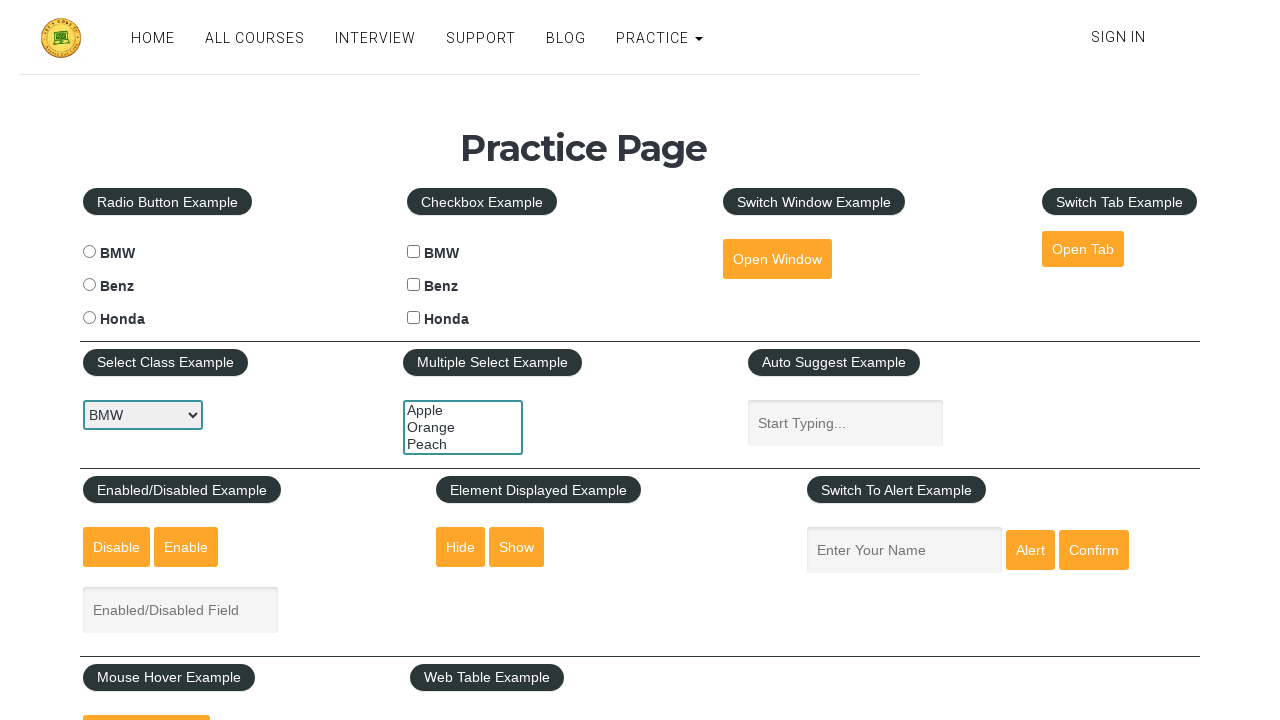

Verified text box is now hidden
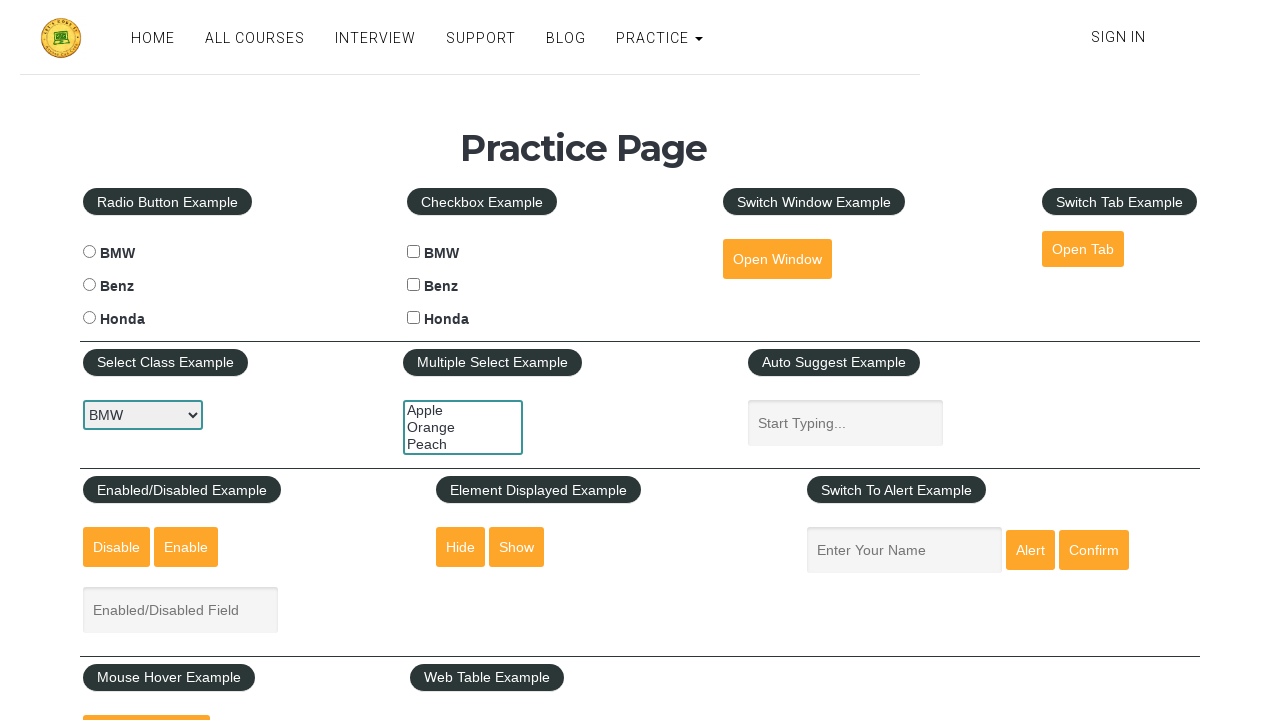

Scrolled up to make show button visible
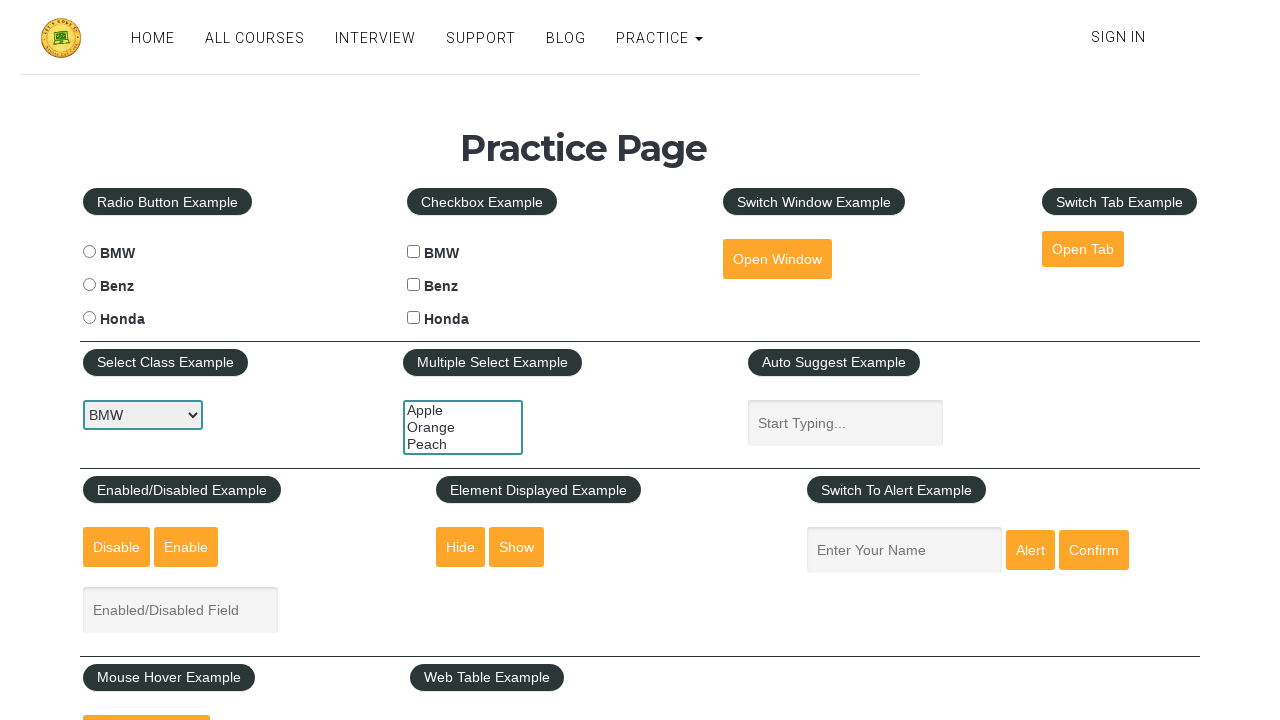

Clicked show button to display the text box at (517, 547) on #show-textbox
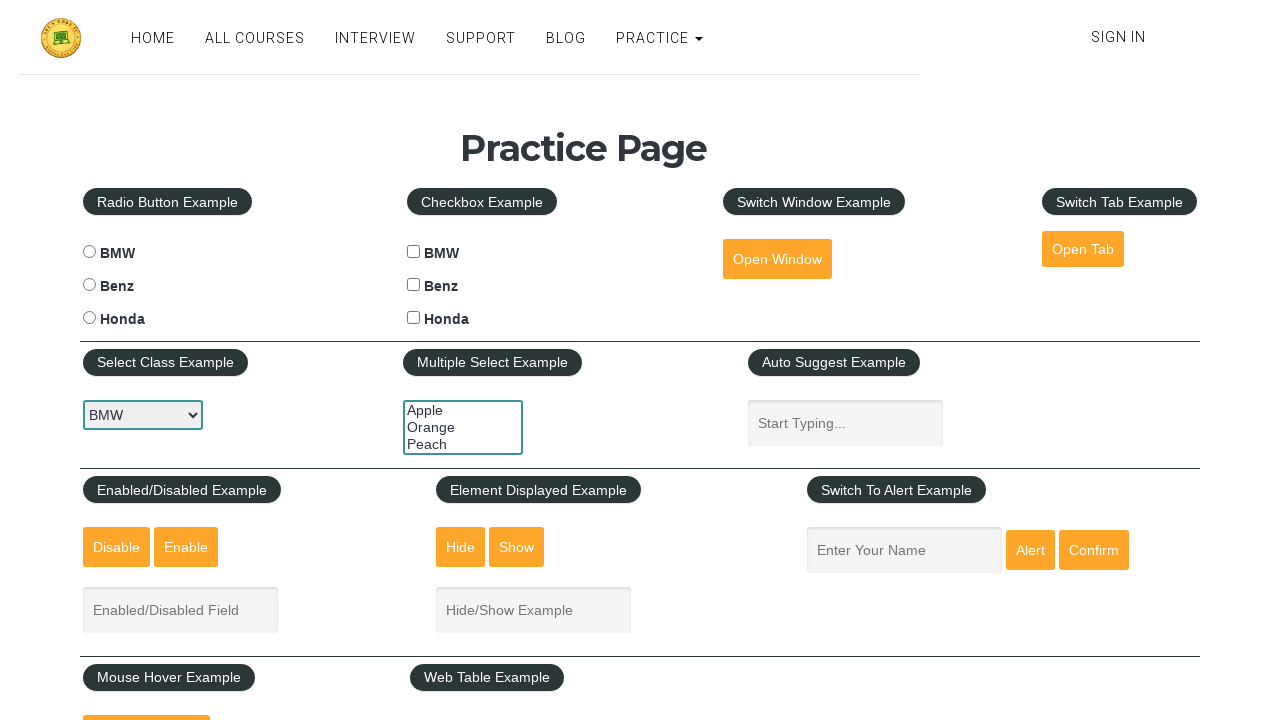

Verified text box is now visible again
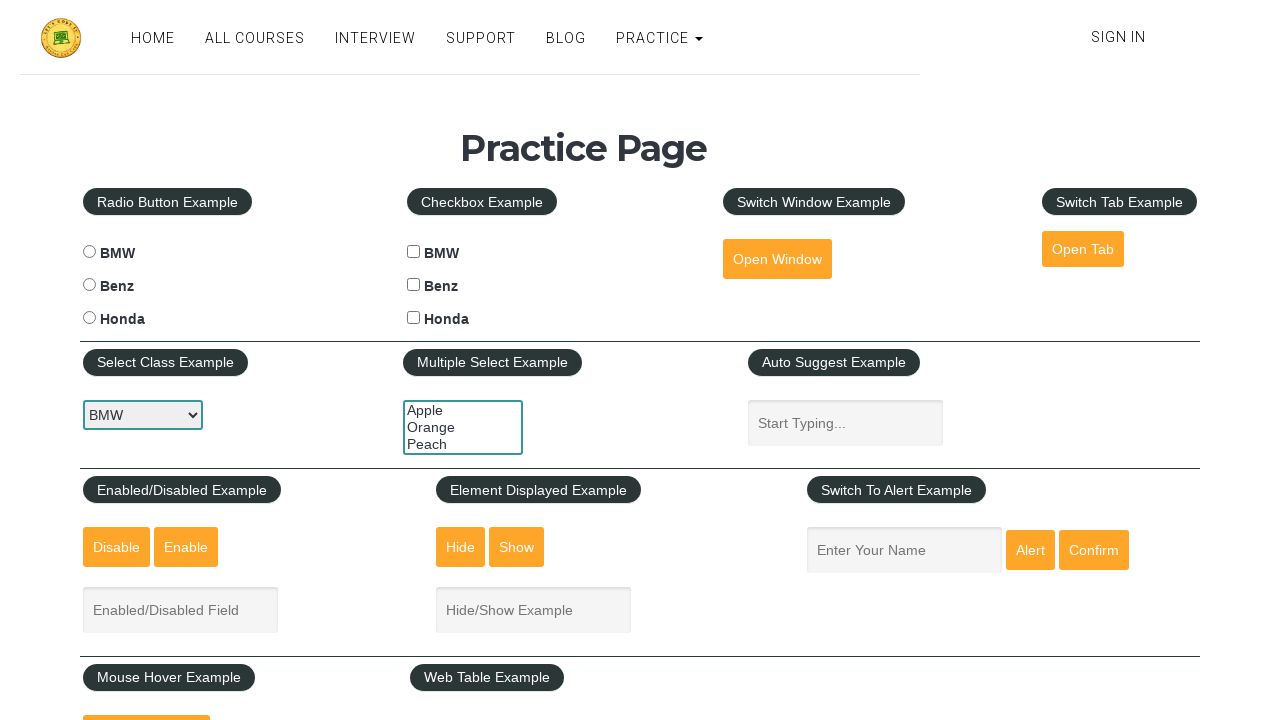

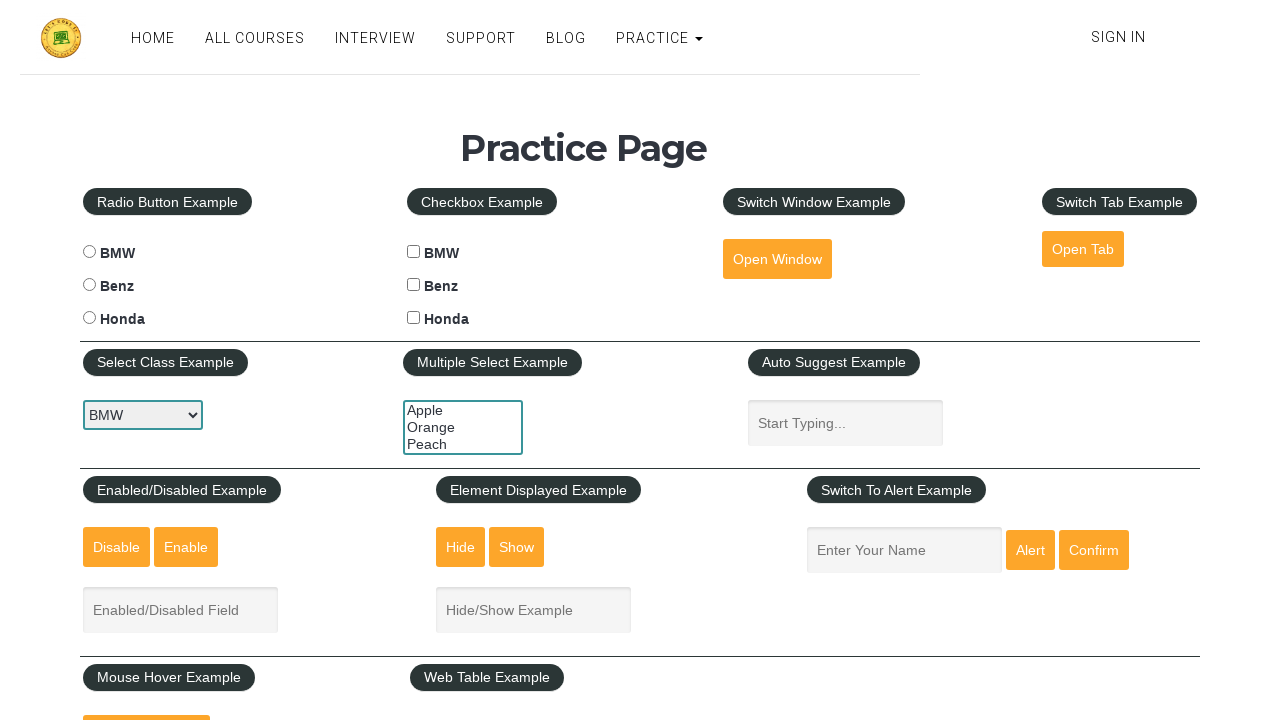